Tests clearing the completed state of all items by checking then unchecking the toggle all checkbox

Starting URL: https://demo.playwright.dev/todomvc

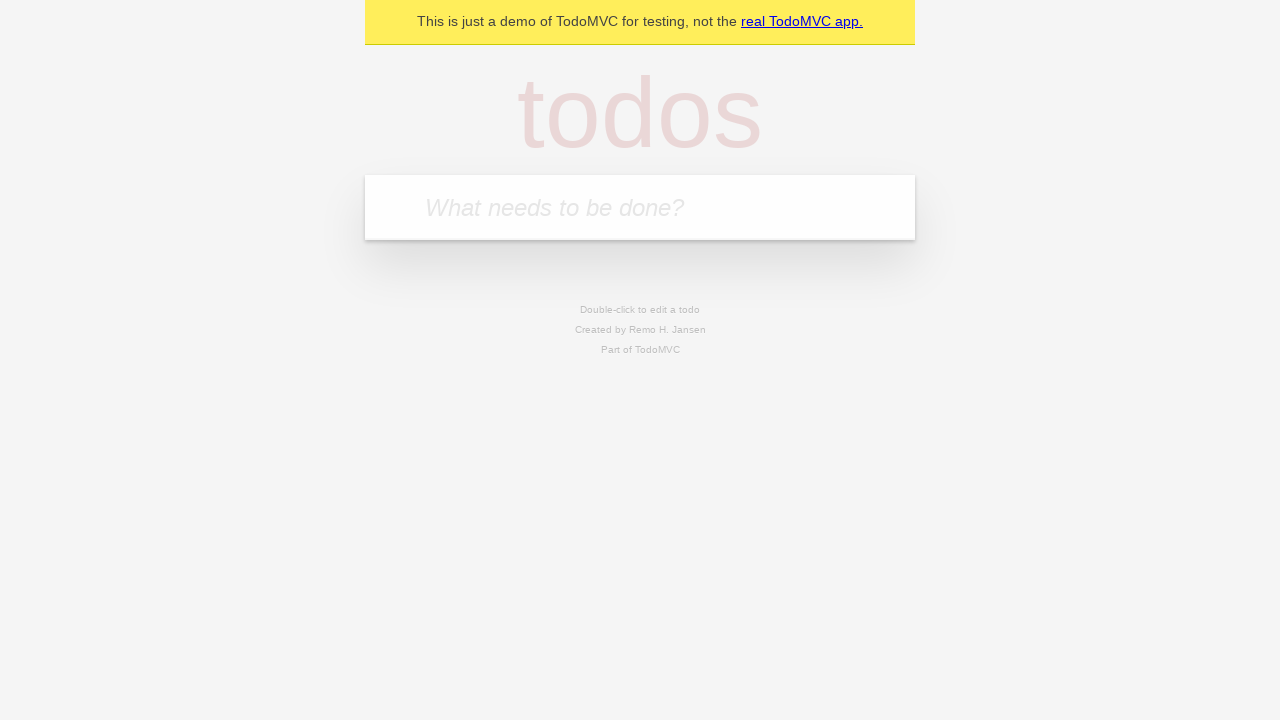

Filled todo input with 'buy some cheese' on internal:attr=[placeholder="What needs to be done?"i]
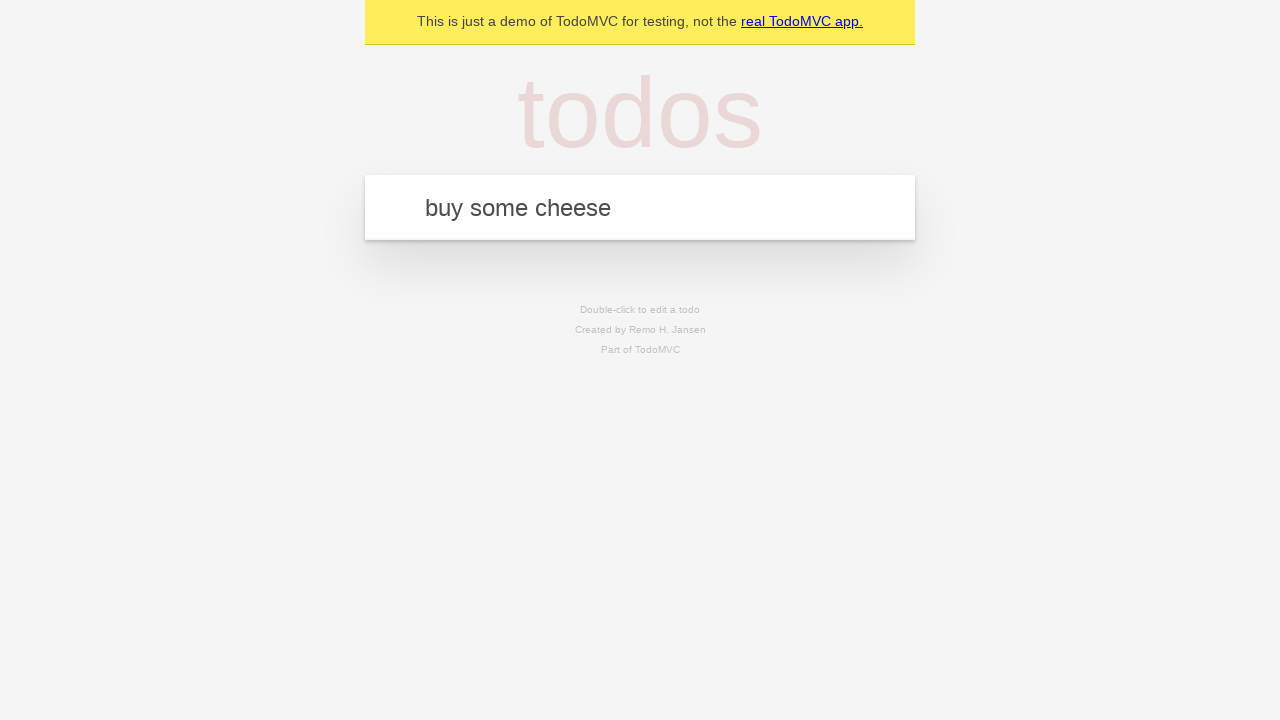

Pressed Enter to create todo 'buy some cheese' on internal:attr=[placeholder="What needs to be done?"i]
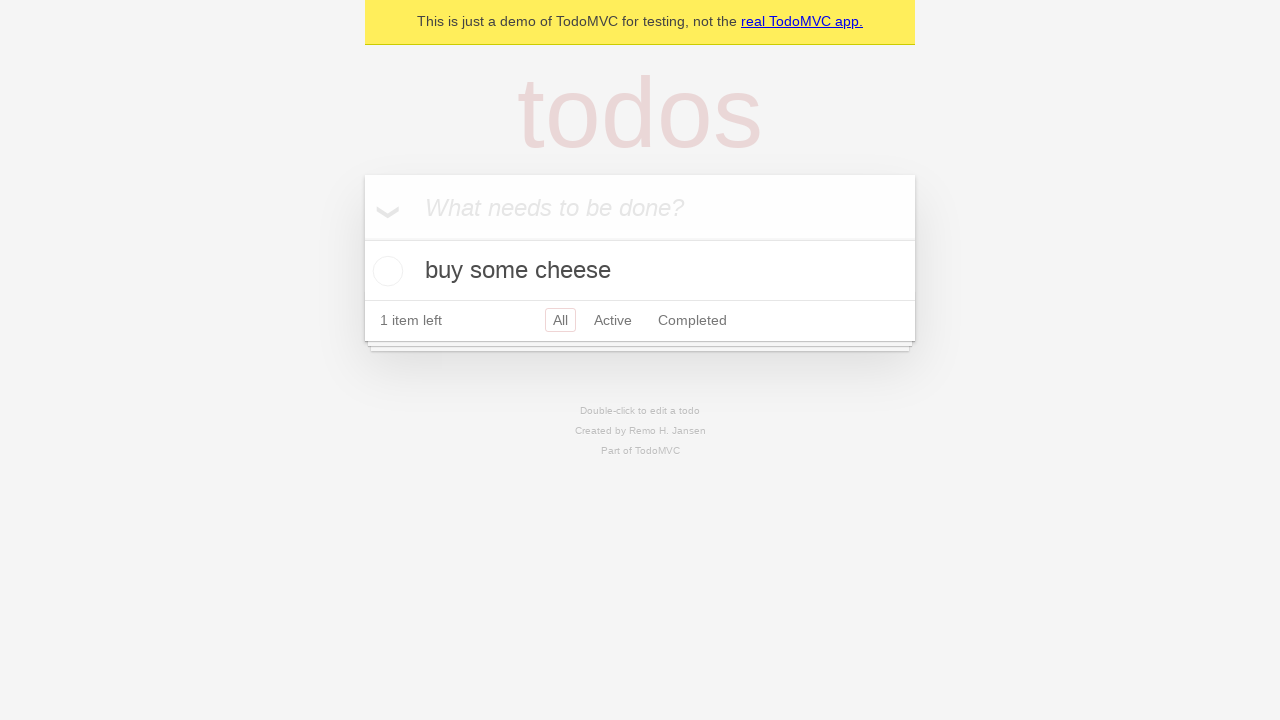

Filled todo input with 'feed the cat' on internal:attr=[placeholder="What needs to be done?"i]
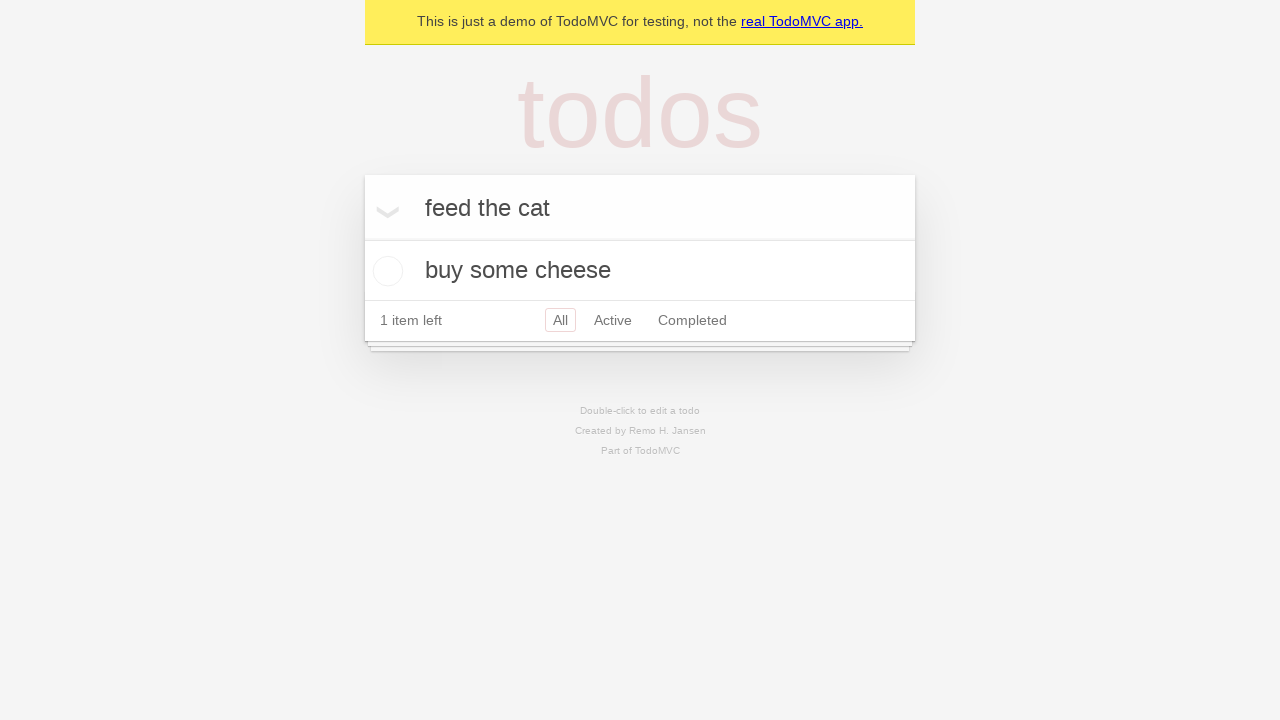

Pressed Enter to create todo 'feed the cat' on internal:attr=[placeholder="What needs to be done?"i]
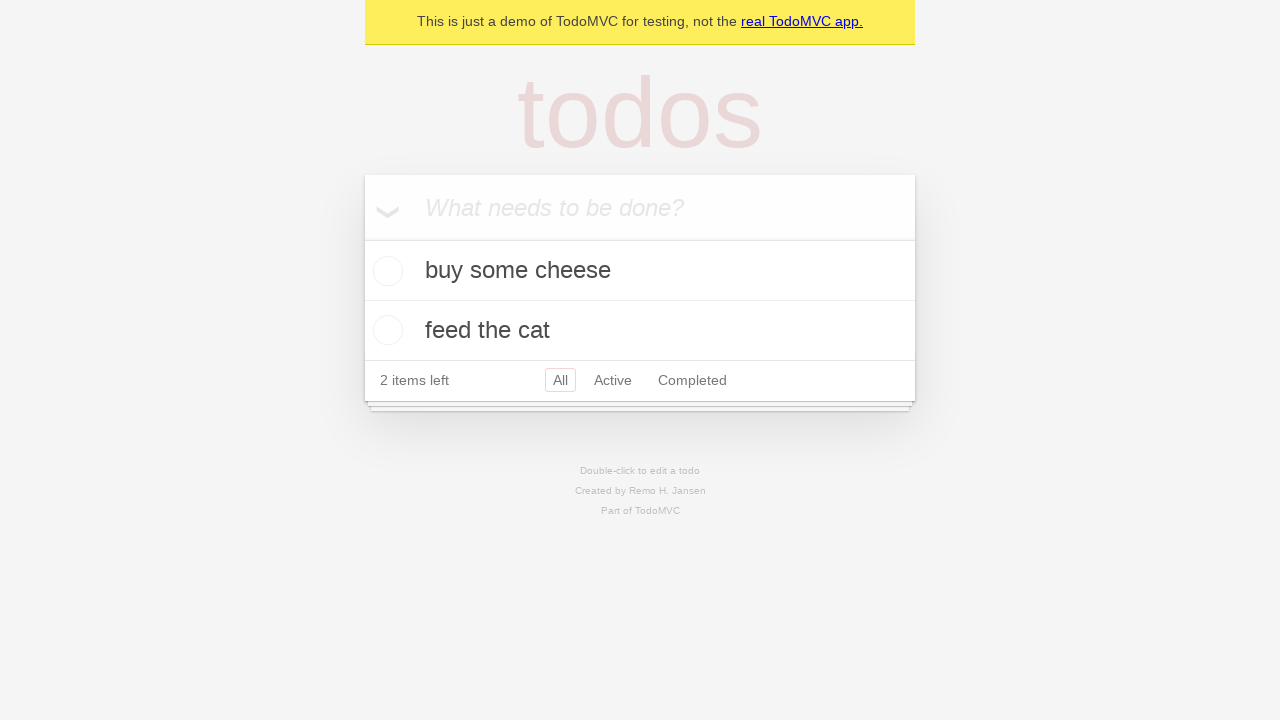

Filled todo input with 'book a doctors appointment' on internal:attr=[placeholder="What needs to be done?"i]
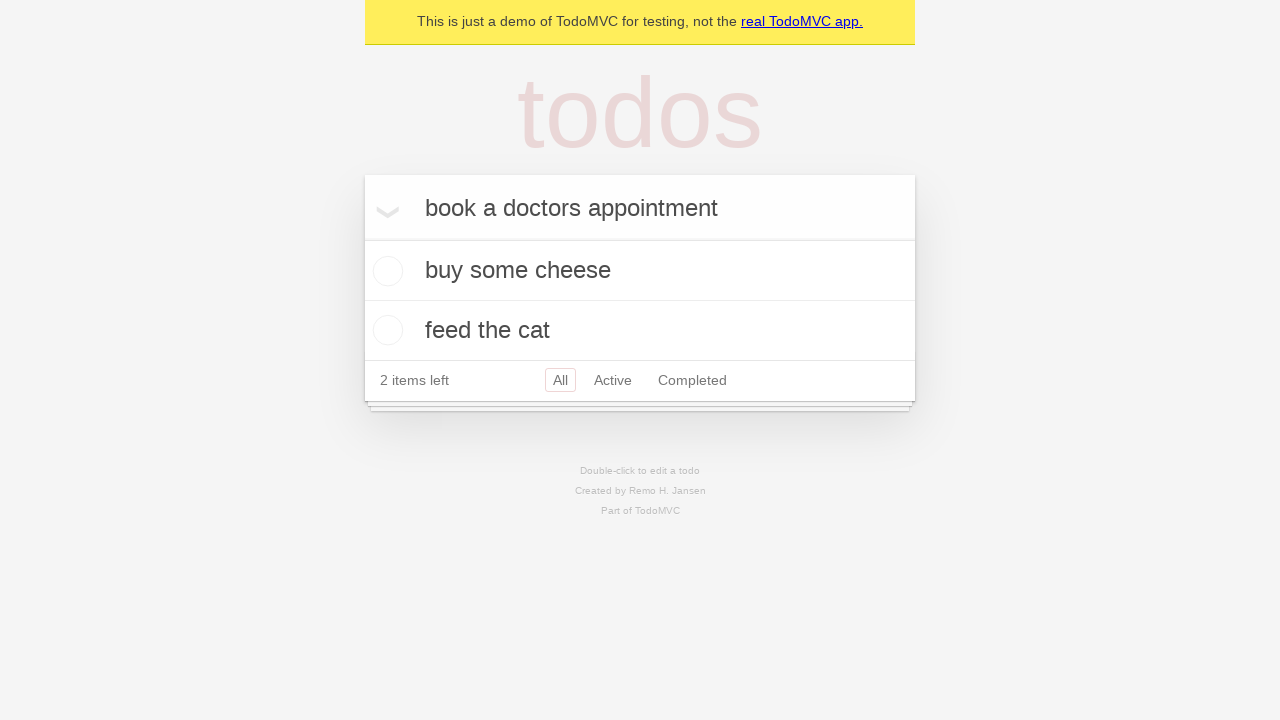

Pressed Enter to create todo 'book a doctors appointment' on internal:attr=[placeholder="What needs to be done?"i]
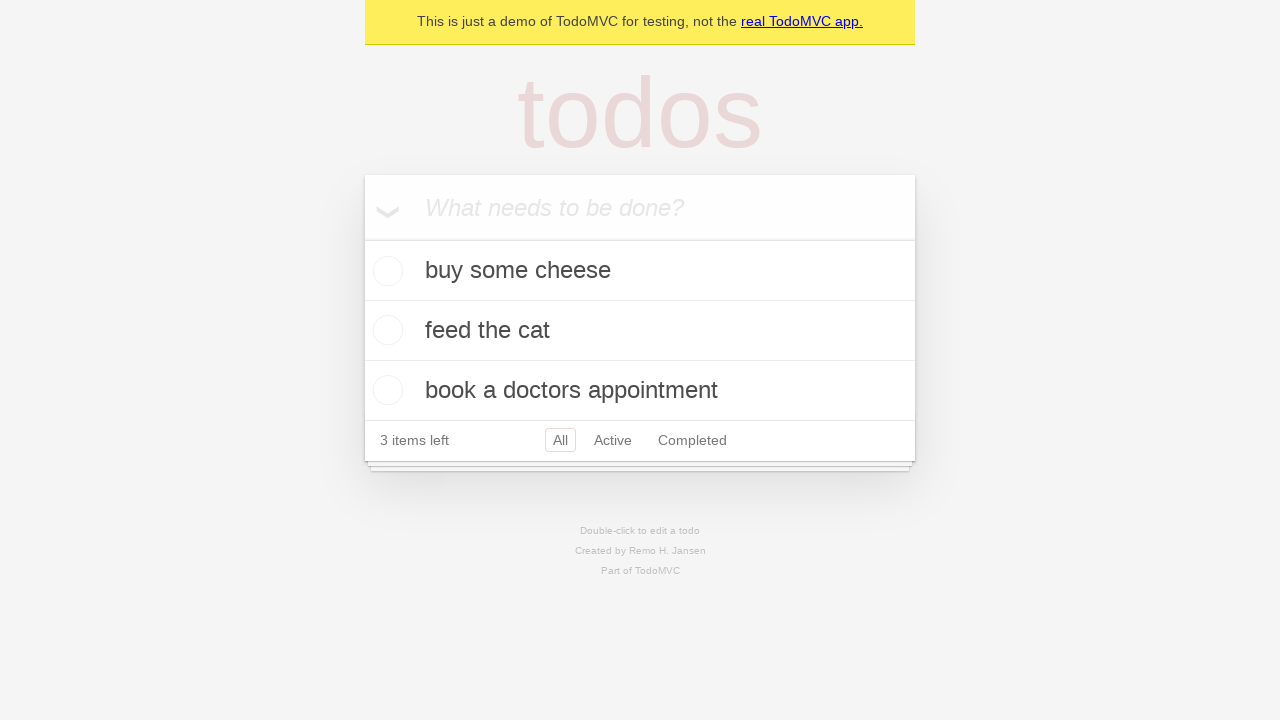

Waited for all 3 todos to be created
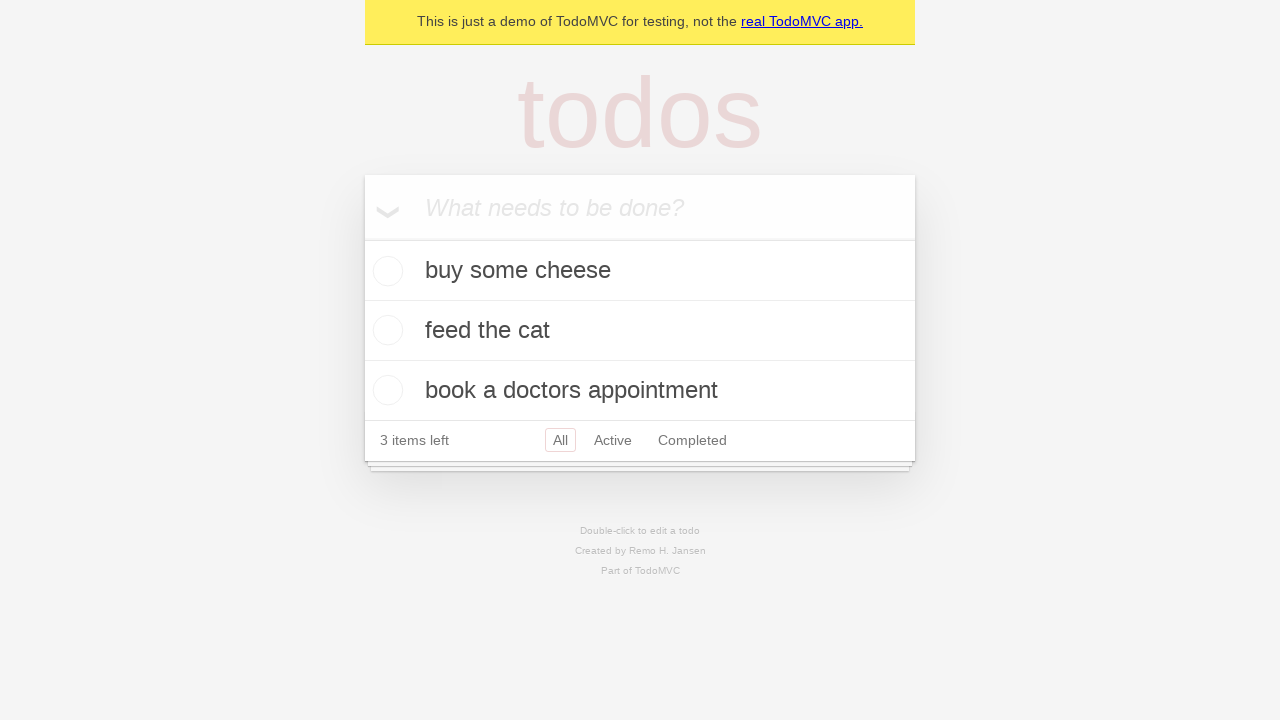

Located the toggle all checkbox
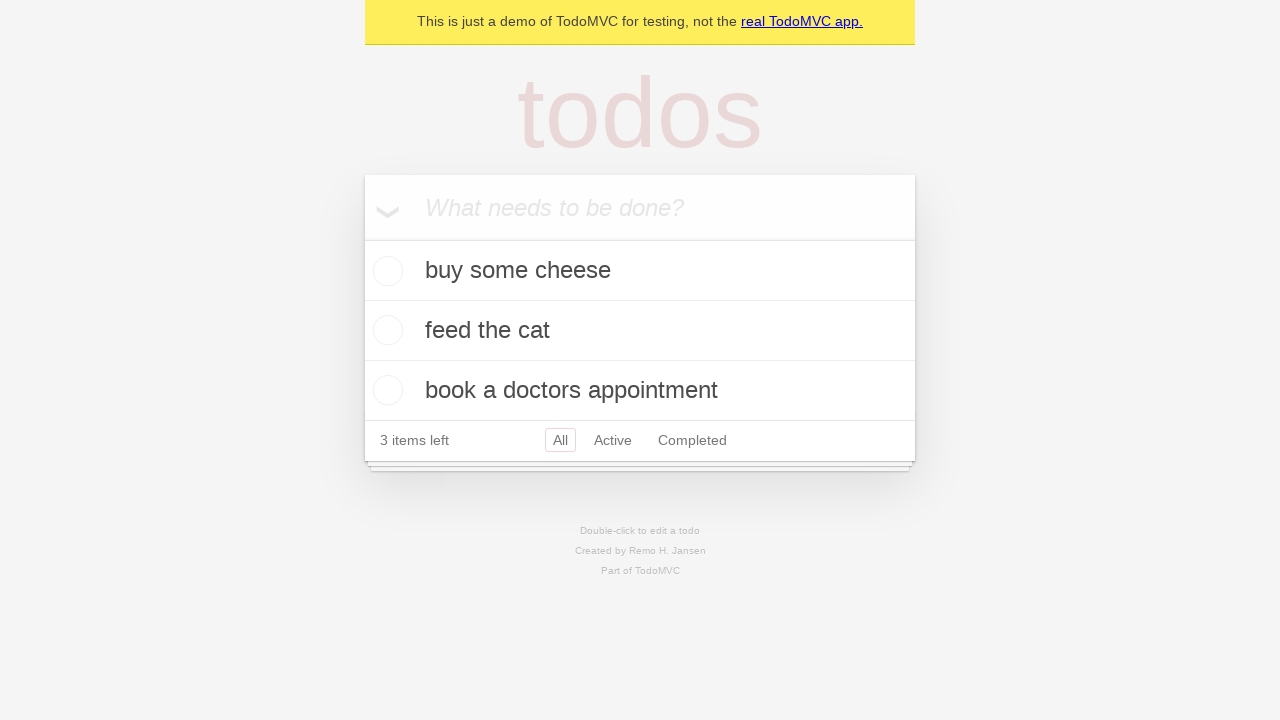

Checked the toggle all checkbox to mark all items as complete at (362, 238) on internal:label="Mark all as complete"i
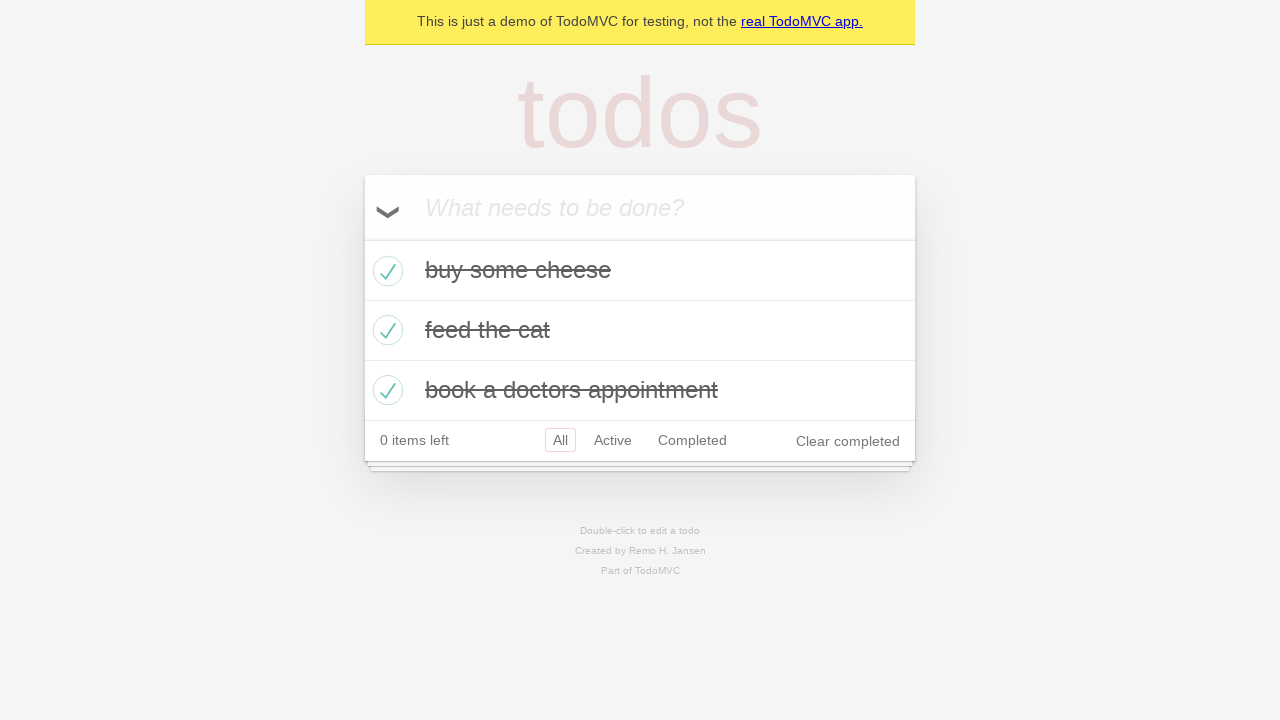

Unchecked the toggle all checkbox to clear the completed state of all items at (362, 238) on internal:label="Mark all as complete"i
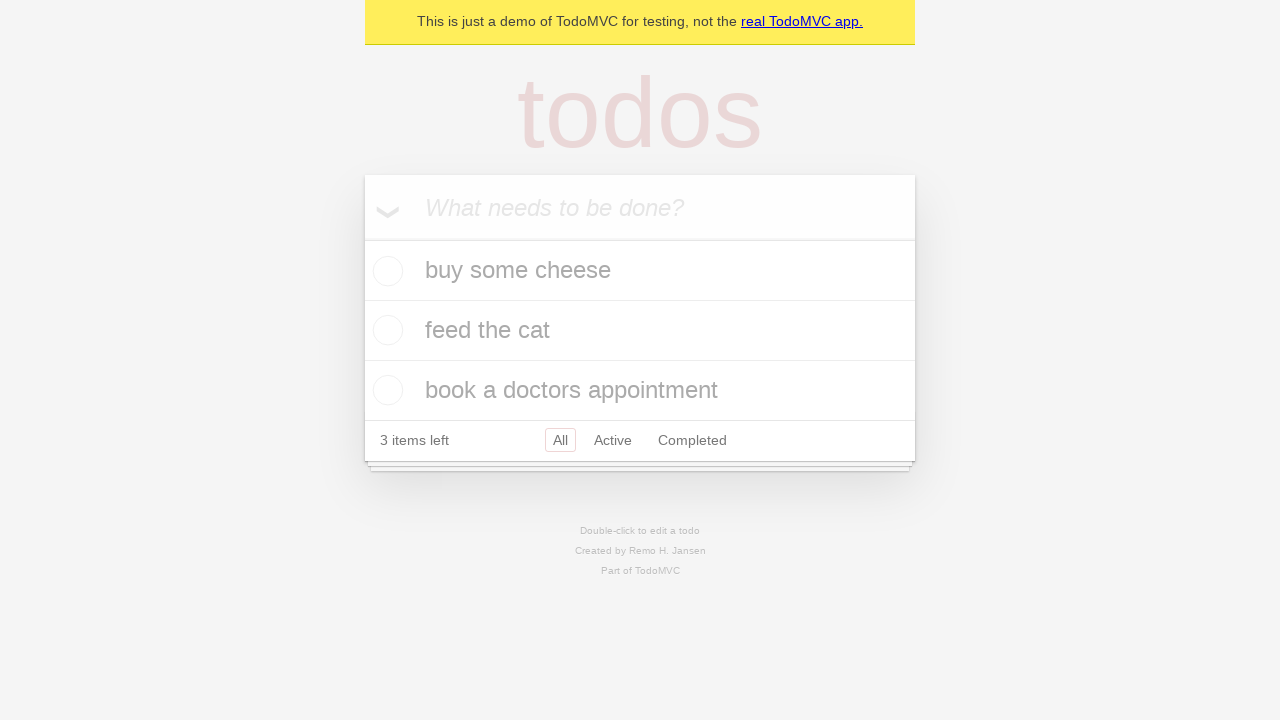

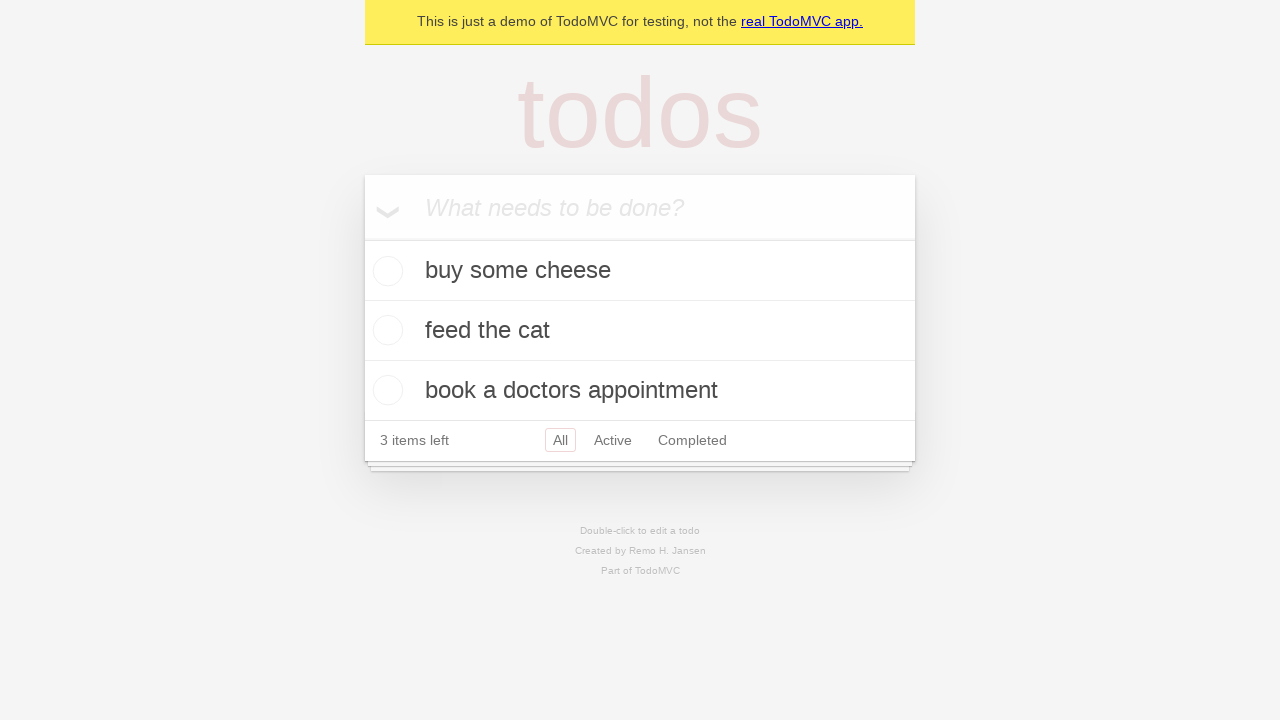